Tests that the Clear completed button is hidden when there are no completed items

Starting URL: https://demo.playwright.dev/todomvc

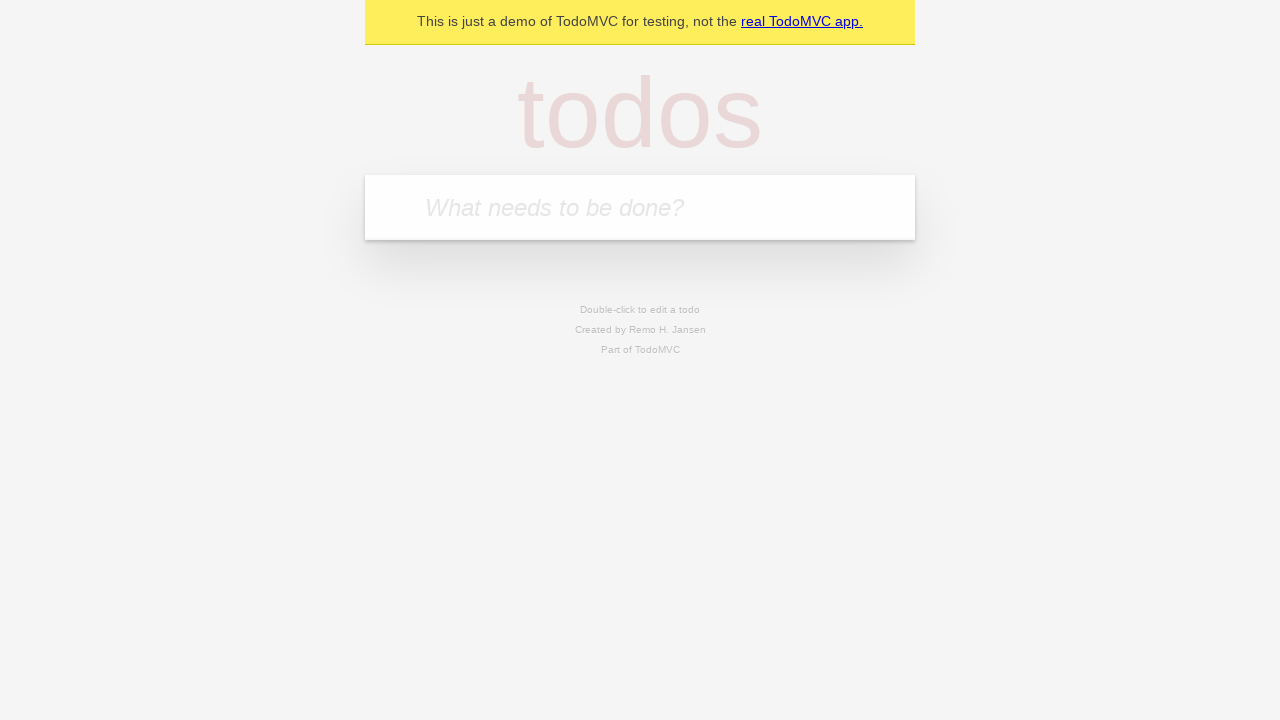

Filled first todo item 'buy some cheese' on internal:attr=[placeholder="What needs to be done?"i]
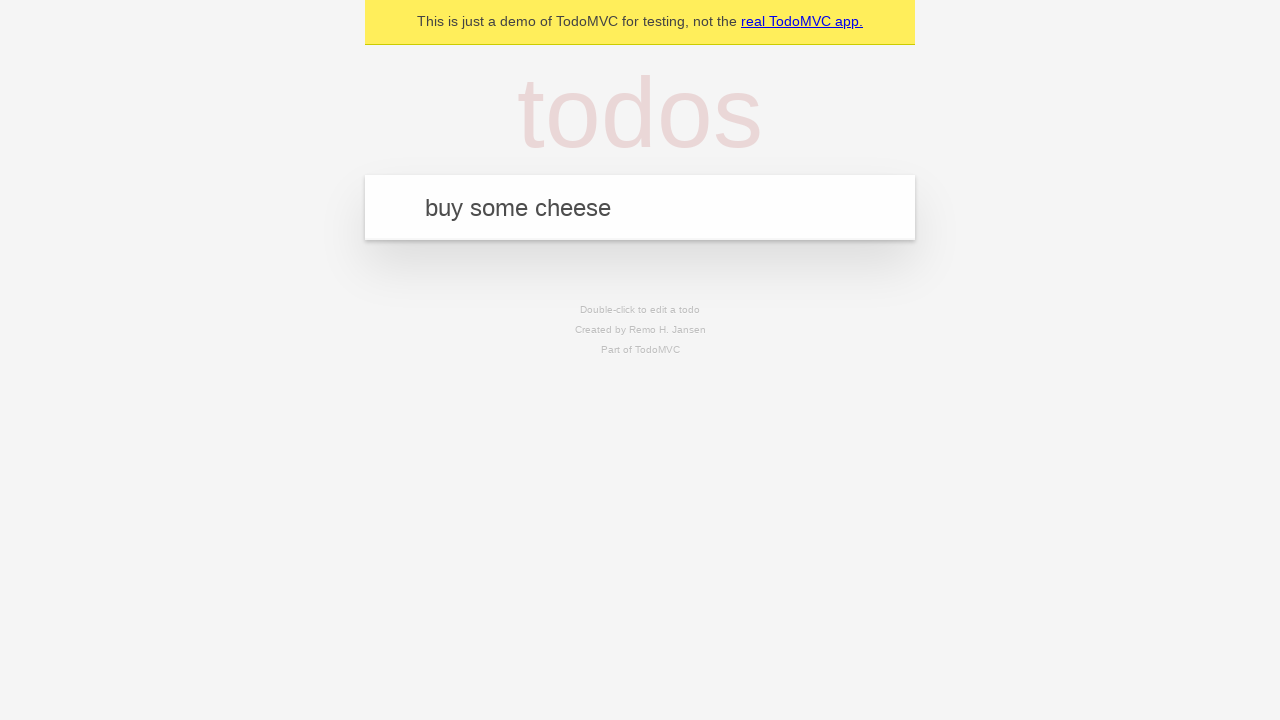

Pressed Enter to add first todo on internal:attr=[placeholder="What needs to be done?"i]
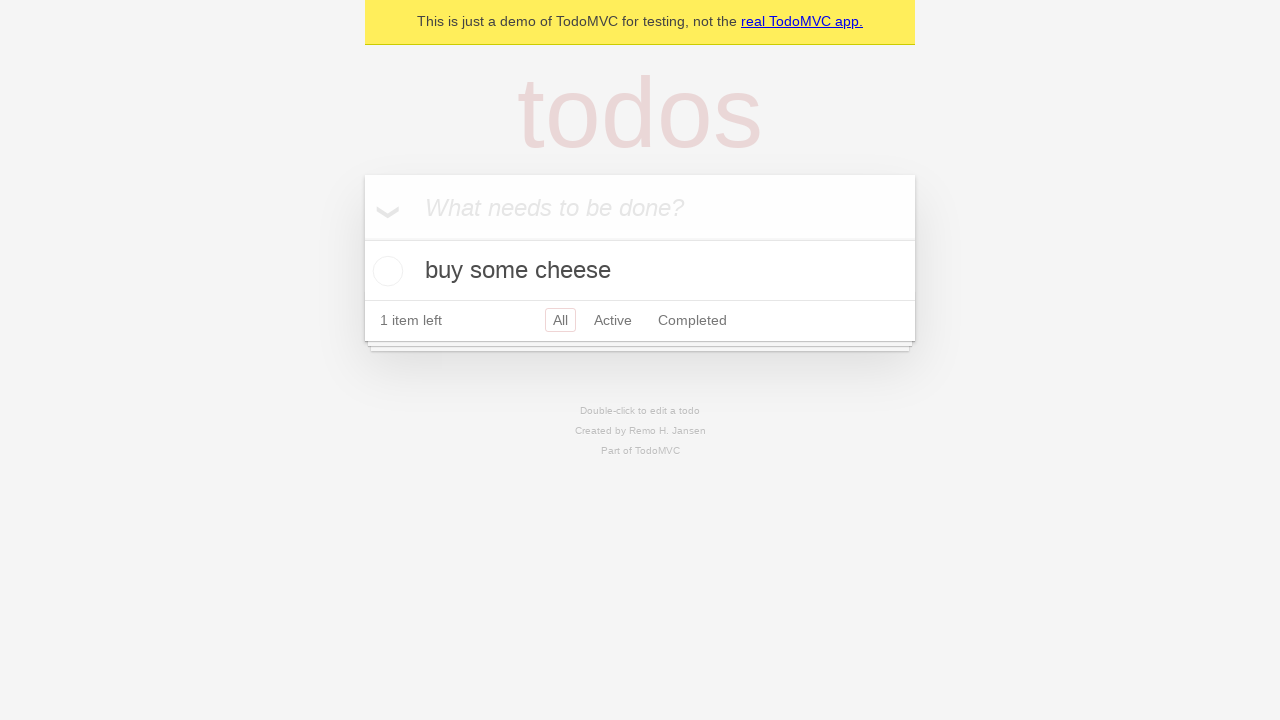

Filled second todo item 'feed the cat' on internal:attr=[placeholder="What needs to be done?"i]
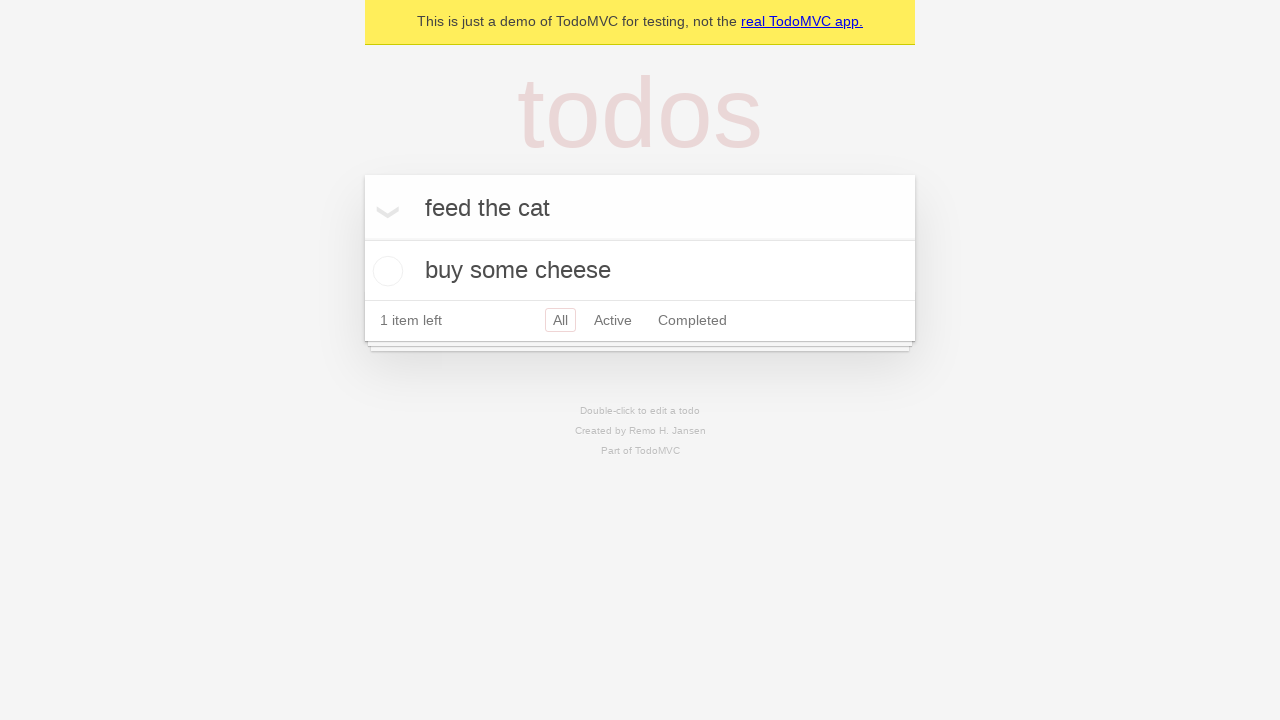

Pressed Enter to add second todo on internal:attr=[placeholder="What needs to be done?"i]
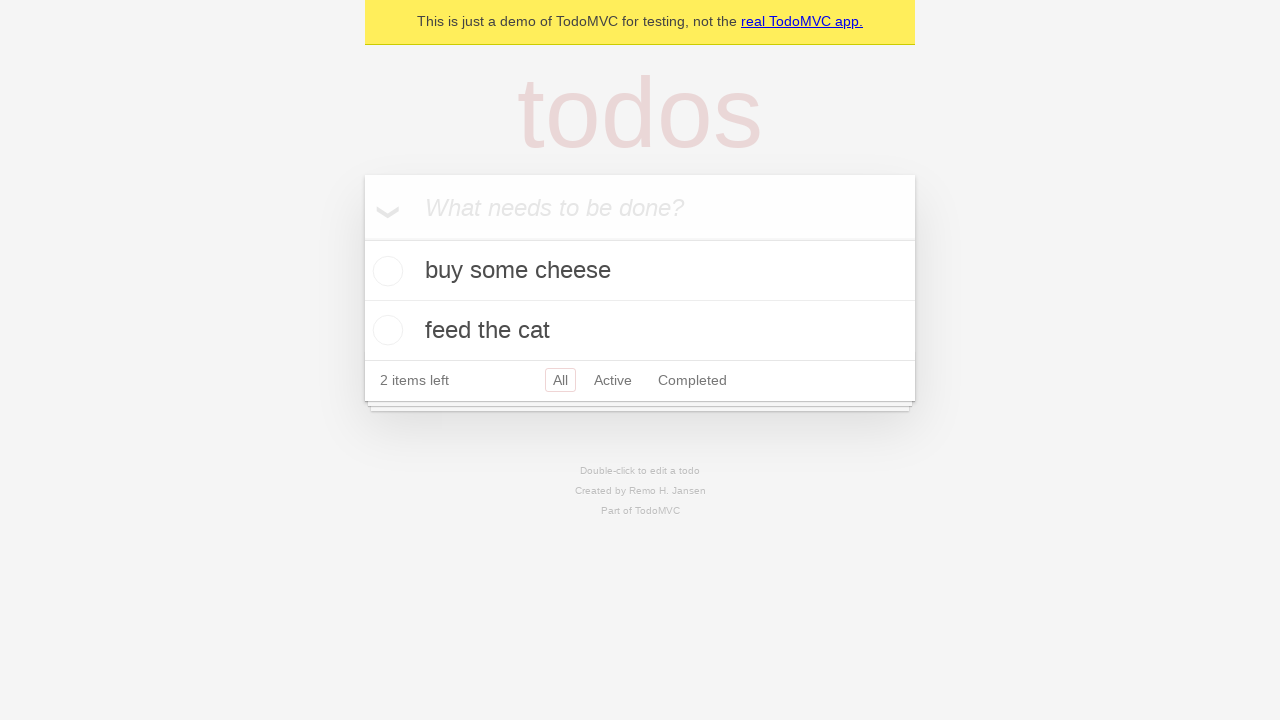

Filled third todo item 'book a doctors appointment' on internal:attr=[placeholder="What needs to be done?"i]
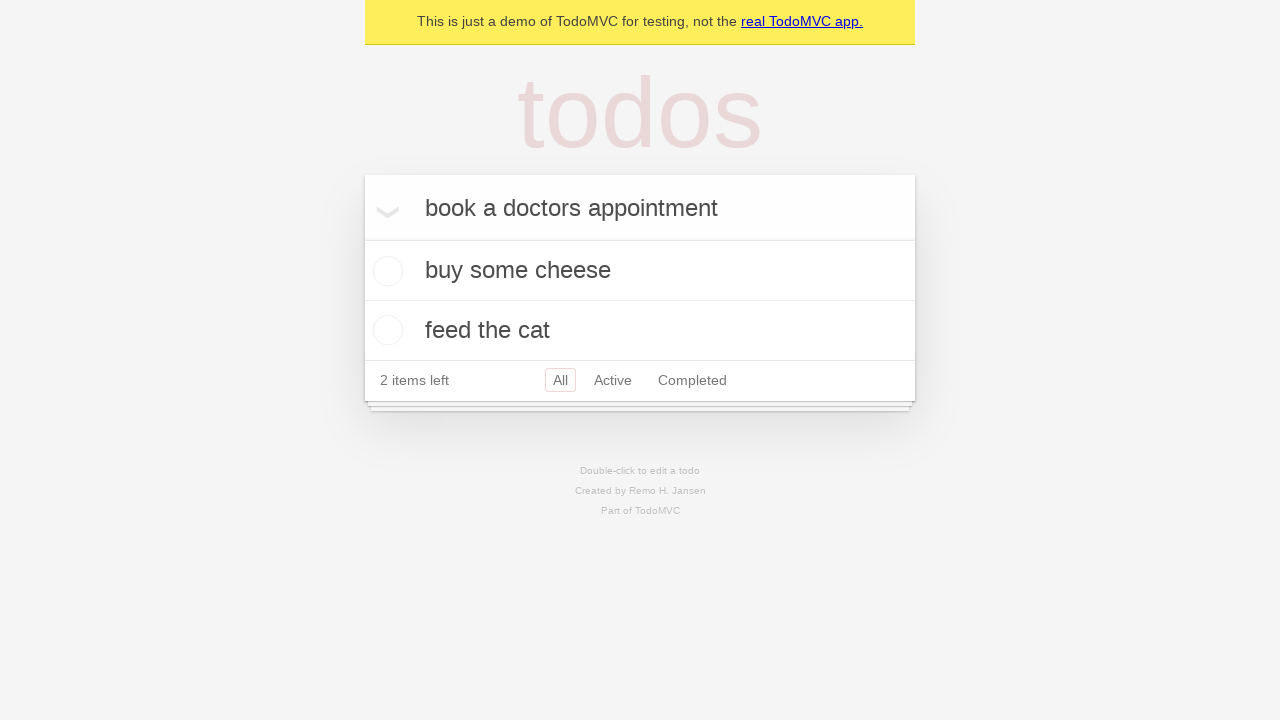

Pressed Enter to add third todo on internal:attr=[placeholder="What needs to be done?"i]
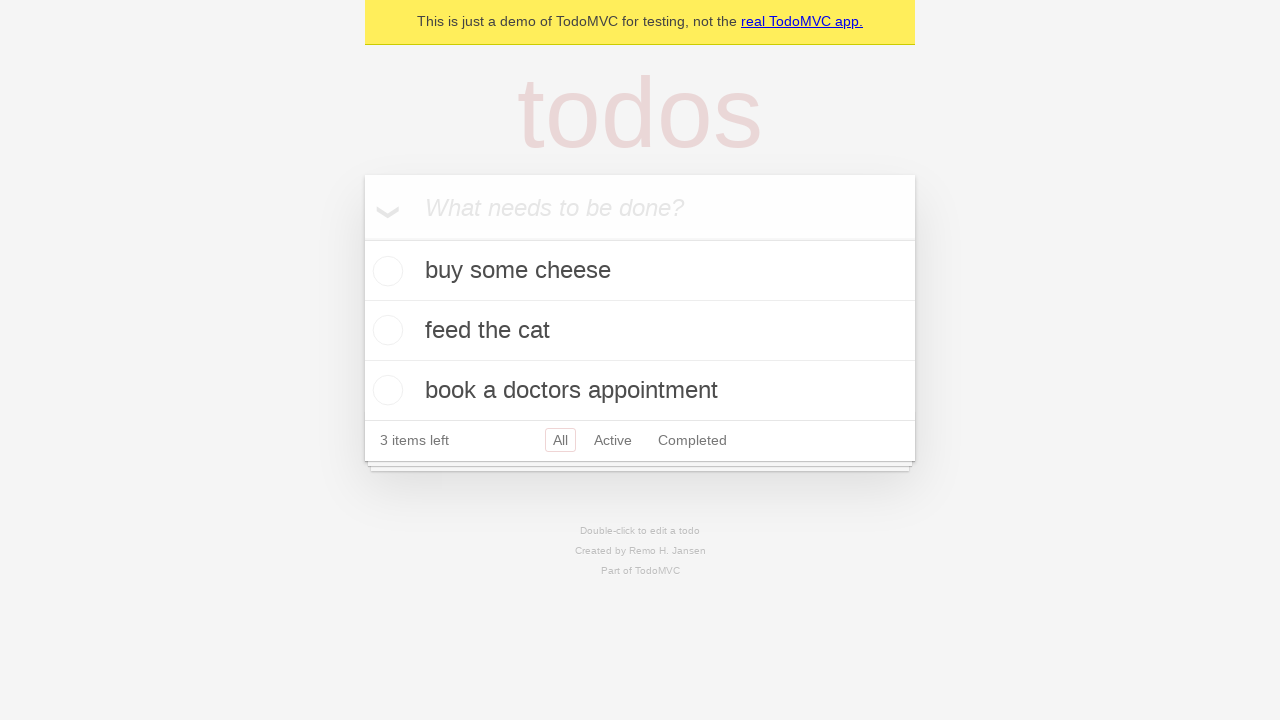

Checked first todo item as completed at (385, 271) on .todo-list li .toggle >> nth=0
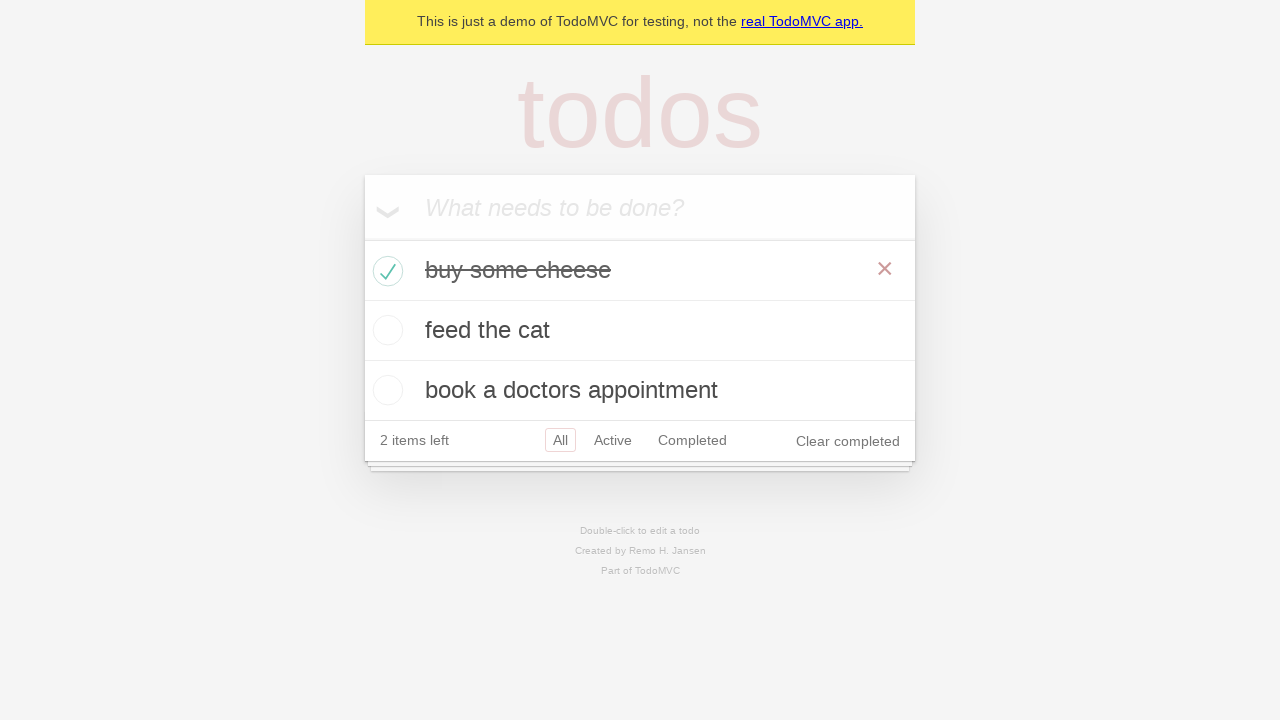

Clicked Clear completed button to remove completed items at (848, 441) on internal:role=button[name="Clear completed"i]
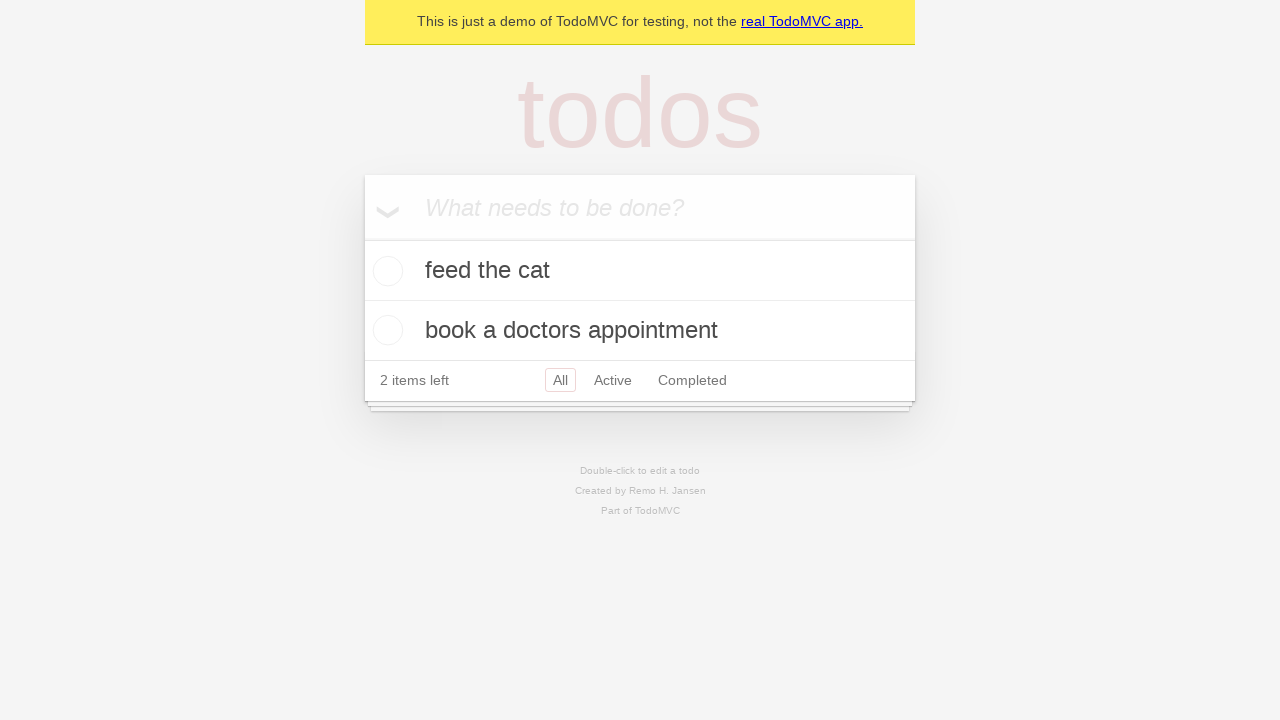

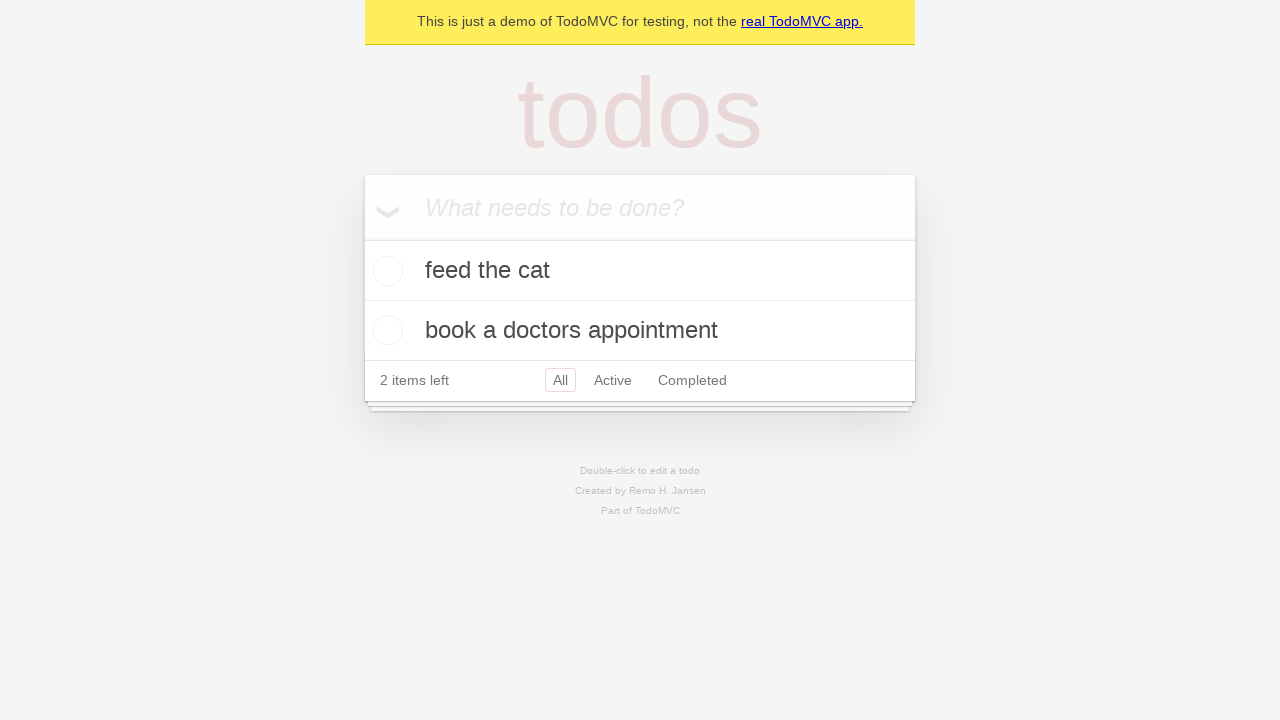